Tests the product search functionality on a practice e-commerce site by typing a search query and verifying the correct number of filtered products are displayed

Starting URL: https://rahulshettyacademy.com/seleniumPractise/#/

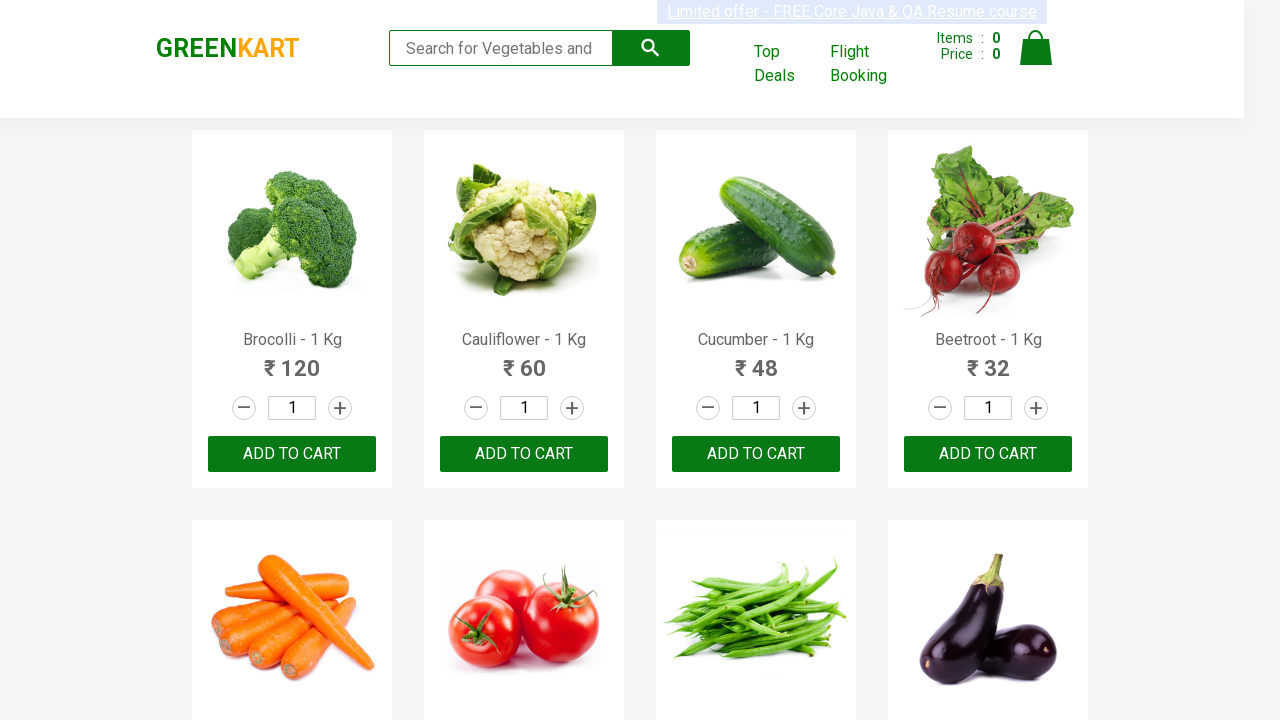

Typed search query 'ca' in the search box on .search-keyword
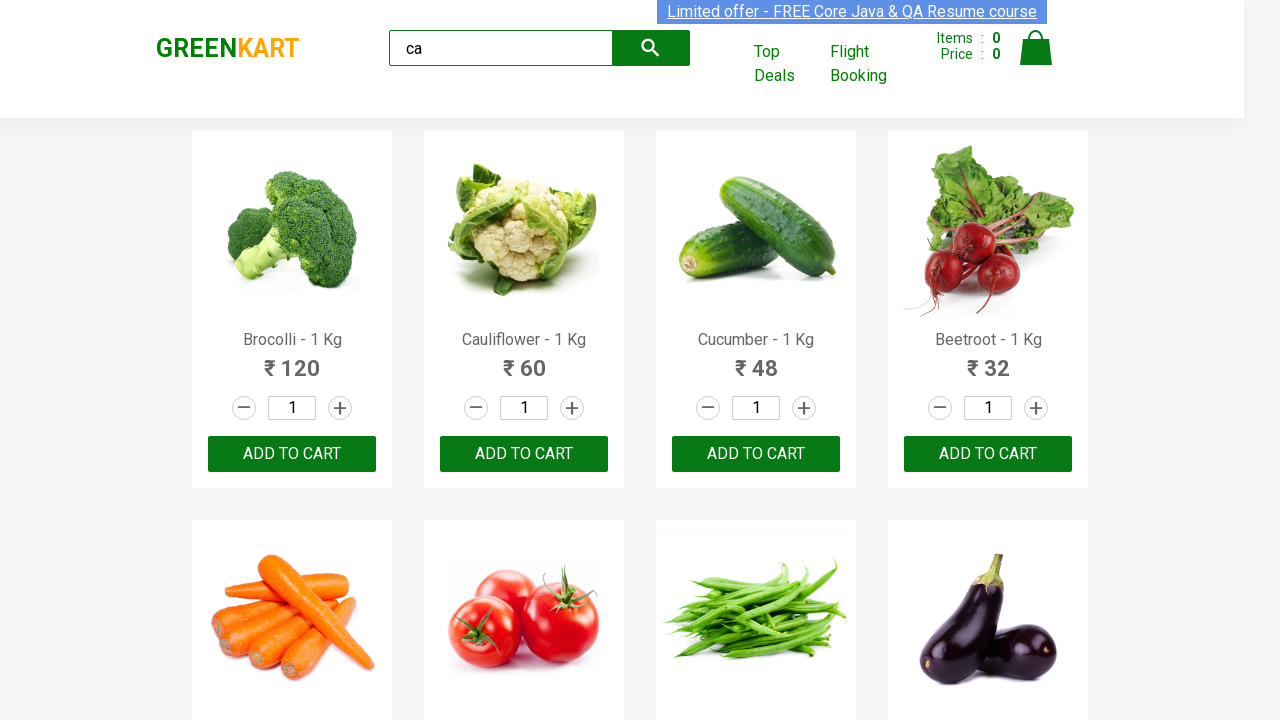

Waited 2 seconds for search results to filter
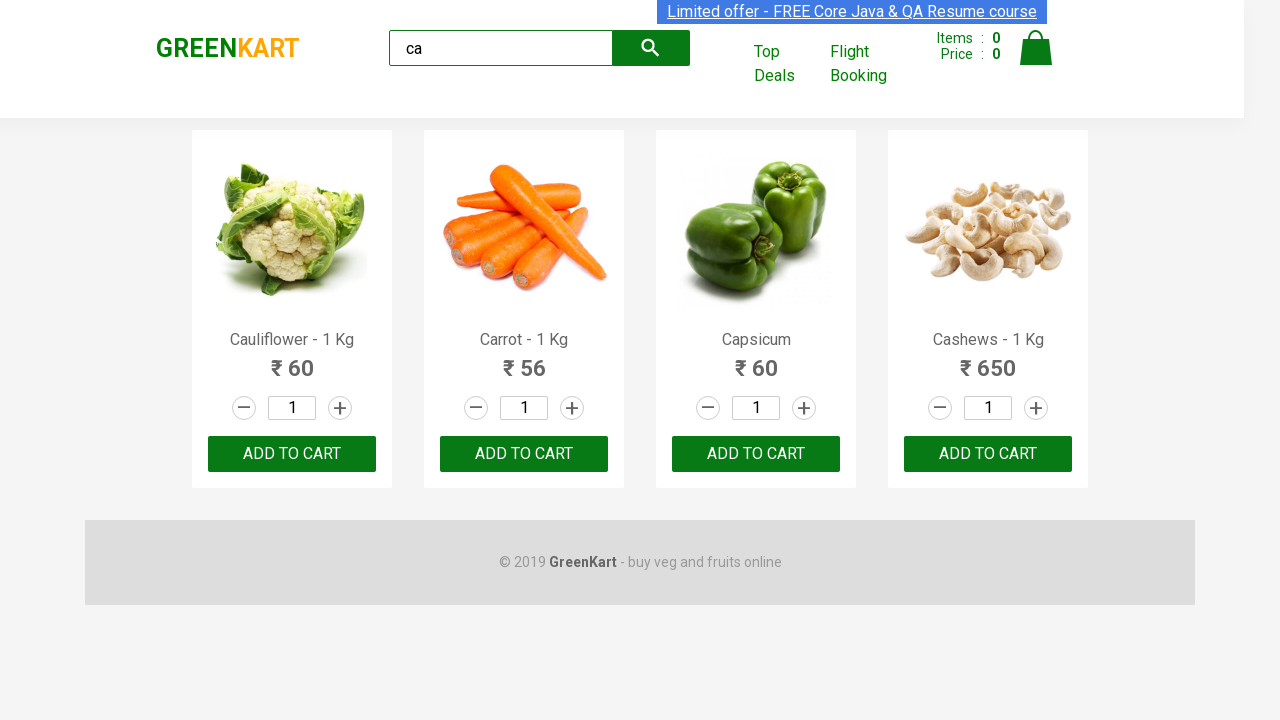

Retrieved visible product elements
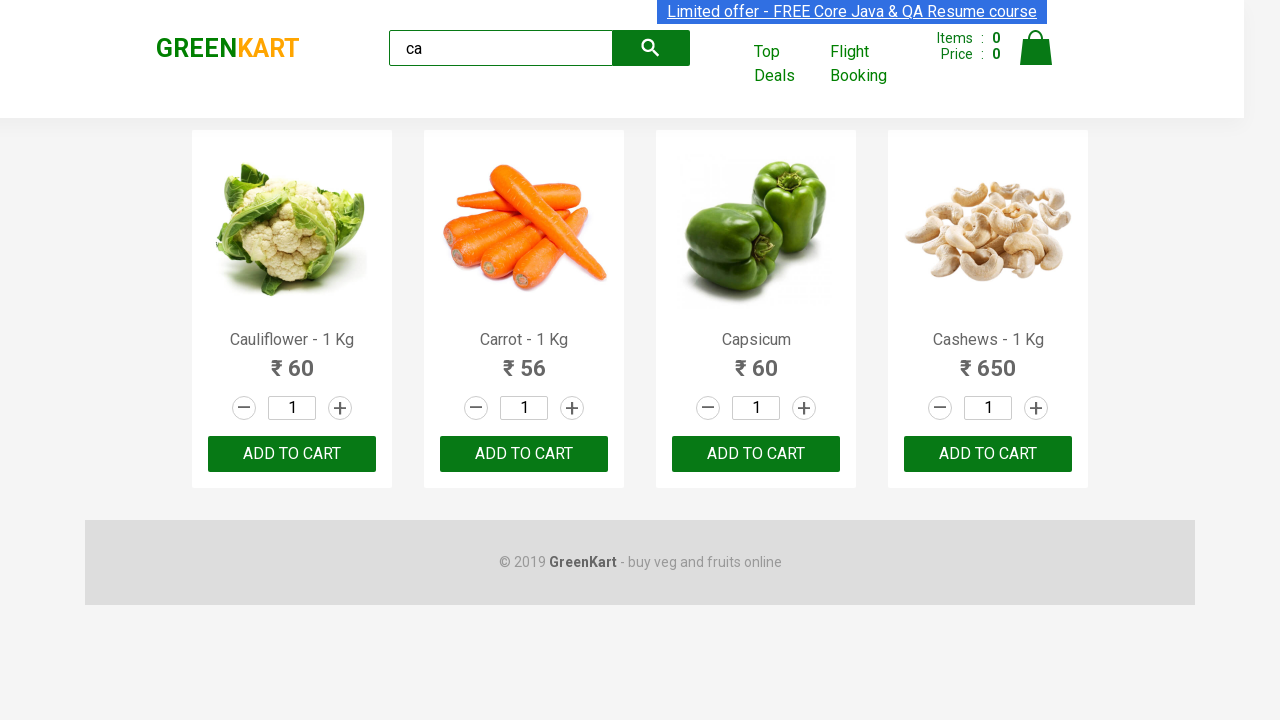

Verified that 4 products are displayed for search query 'ca'
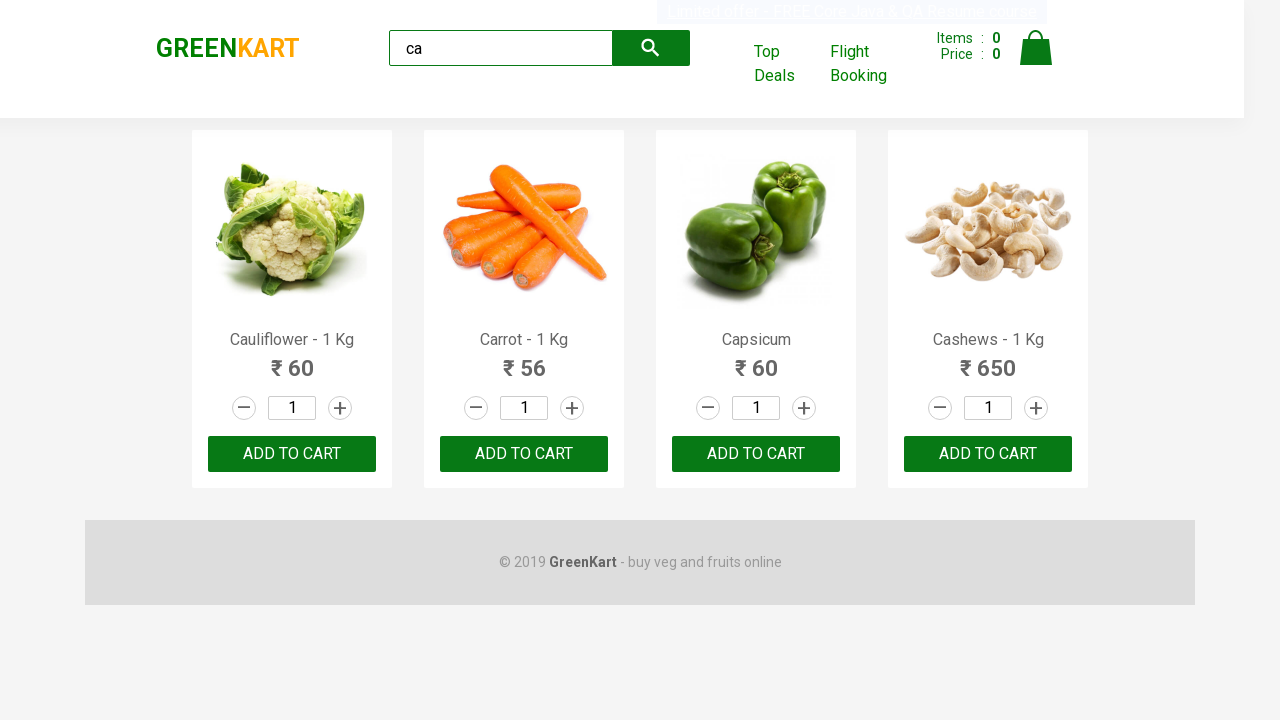

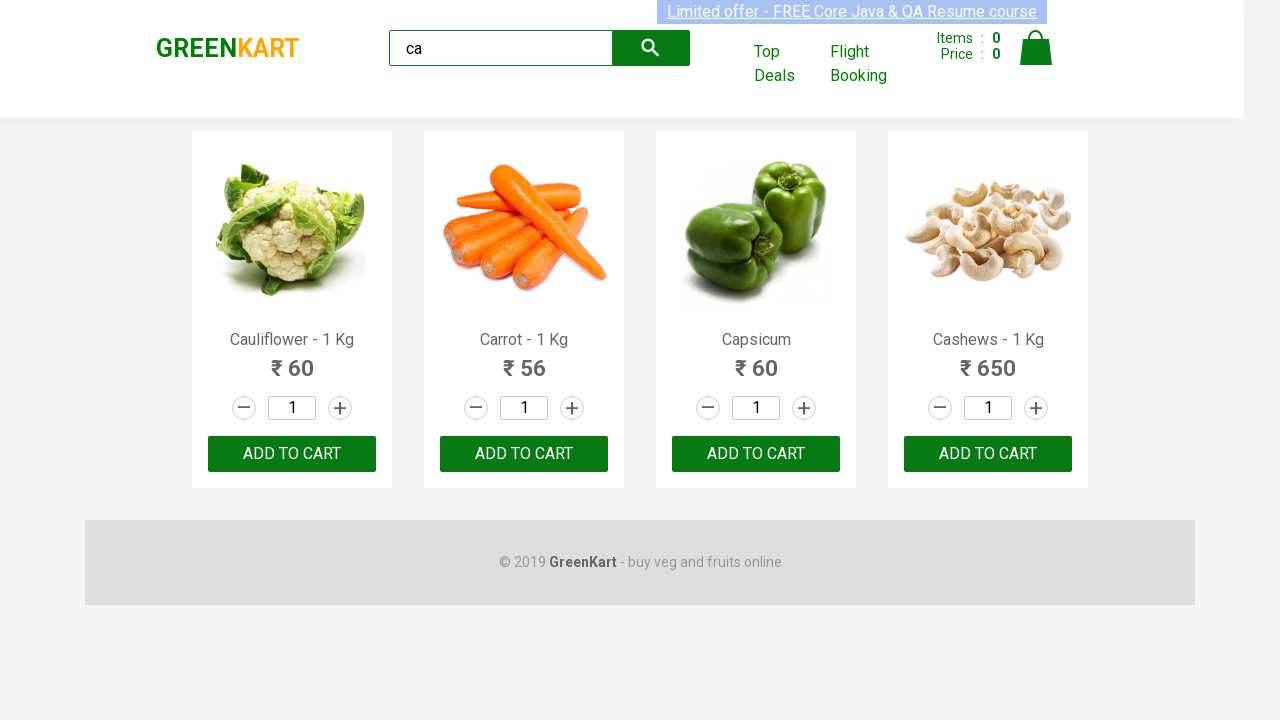